Tests navigation to the second page by clicking the "2" button, verifying the URL, paragraph text, and navigation button links.

Starting URL: https://bonigarcia.dev/selenium-webdriver-java/navigation1.html

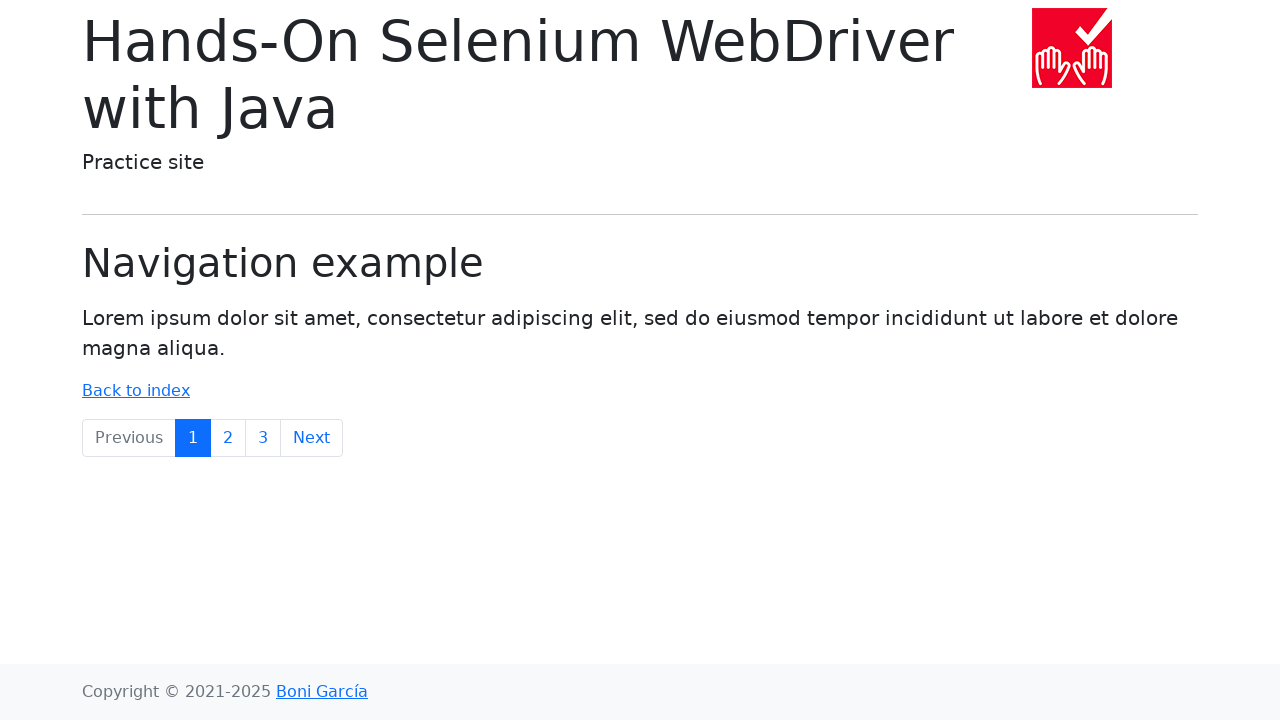

Clicked button '2' to navigate to second page at (228, 438) on a:has-text('2')
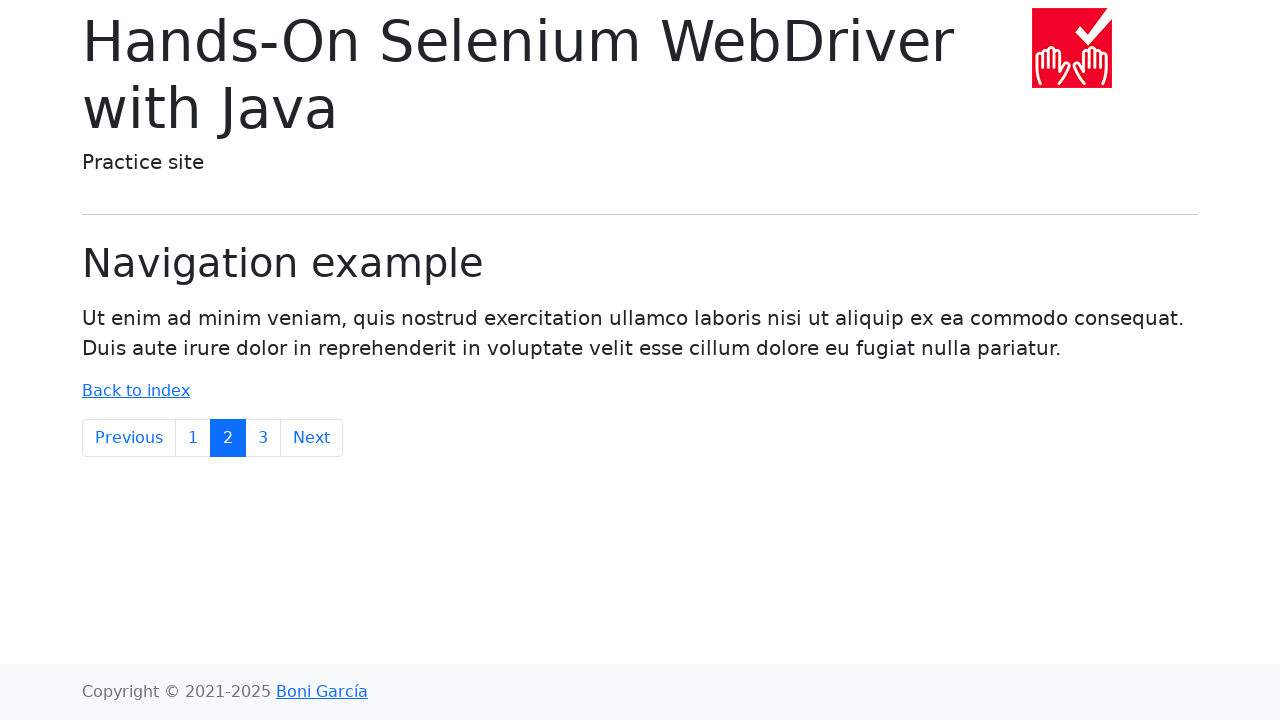

Waited for URL to change to navigation2.html
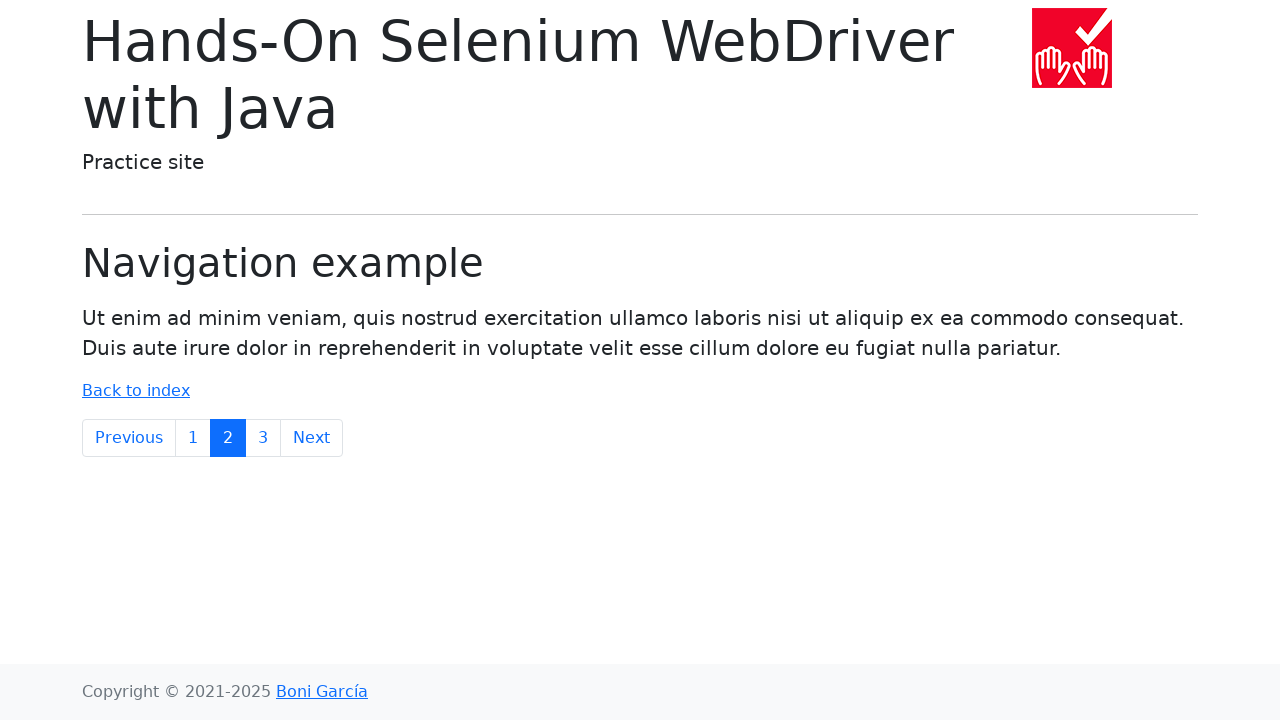

Verified URL is https://bonigarcia.dev/selenium-webdriver-java/navigation2.html
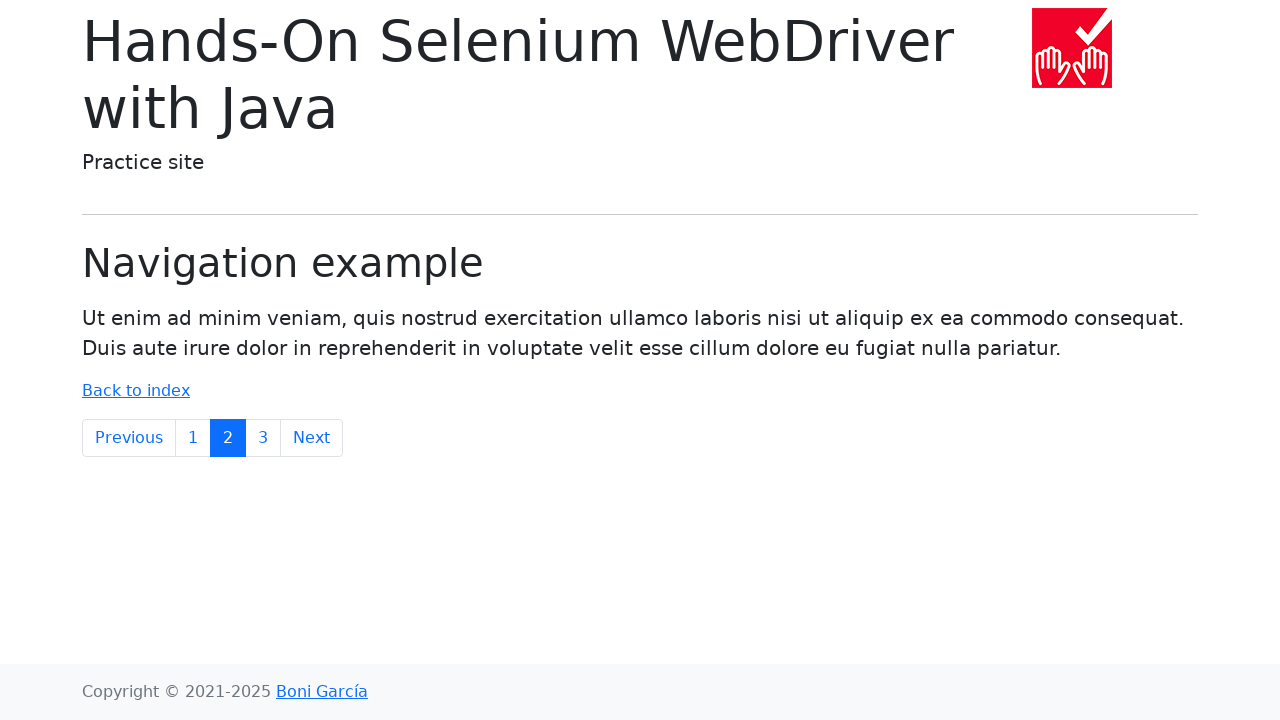

Retrieved paragraph text from second page
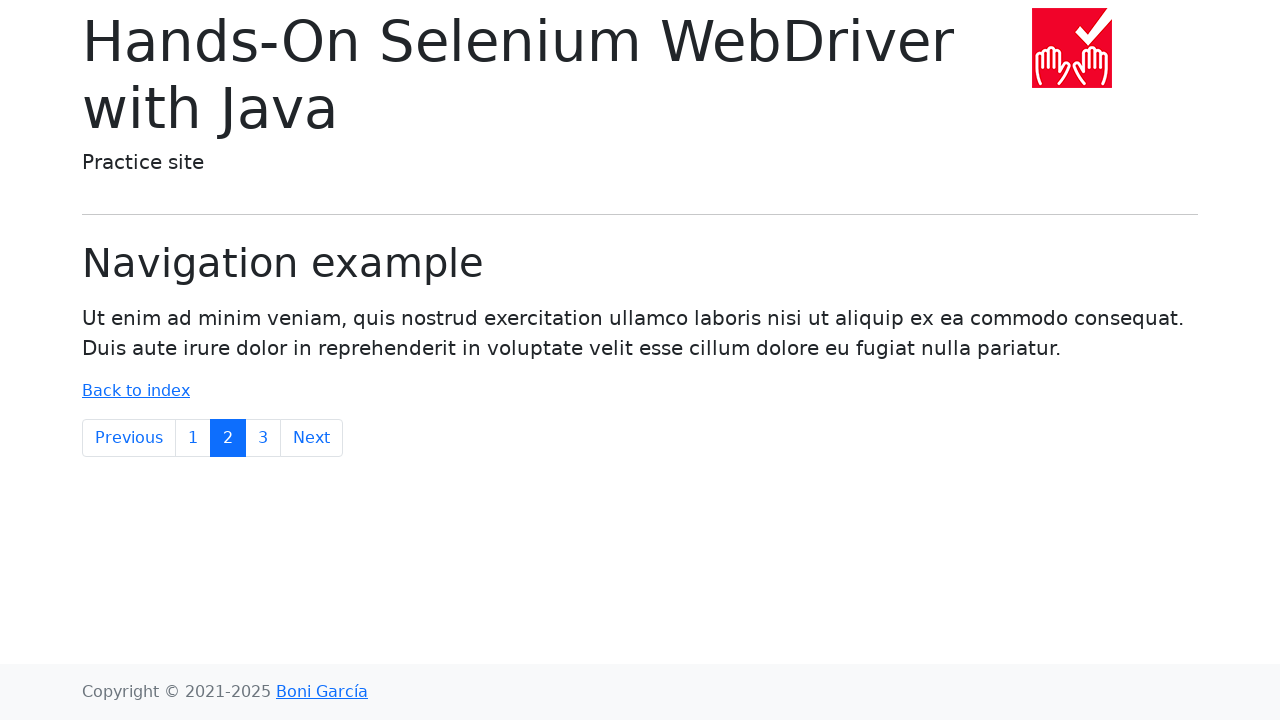

Verified paragraph text contains expected content 'Ut enim ad minim veniam'
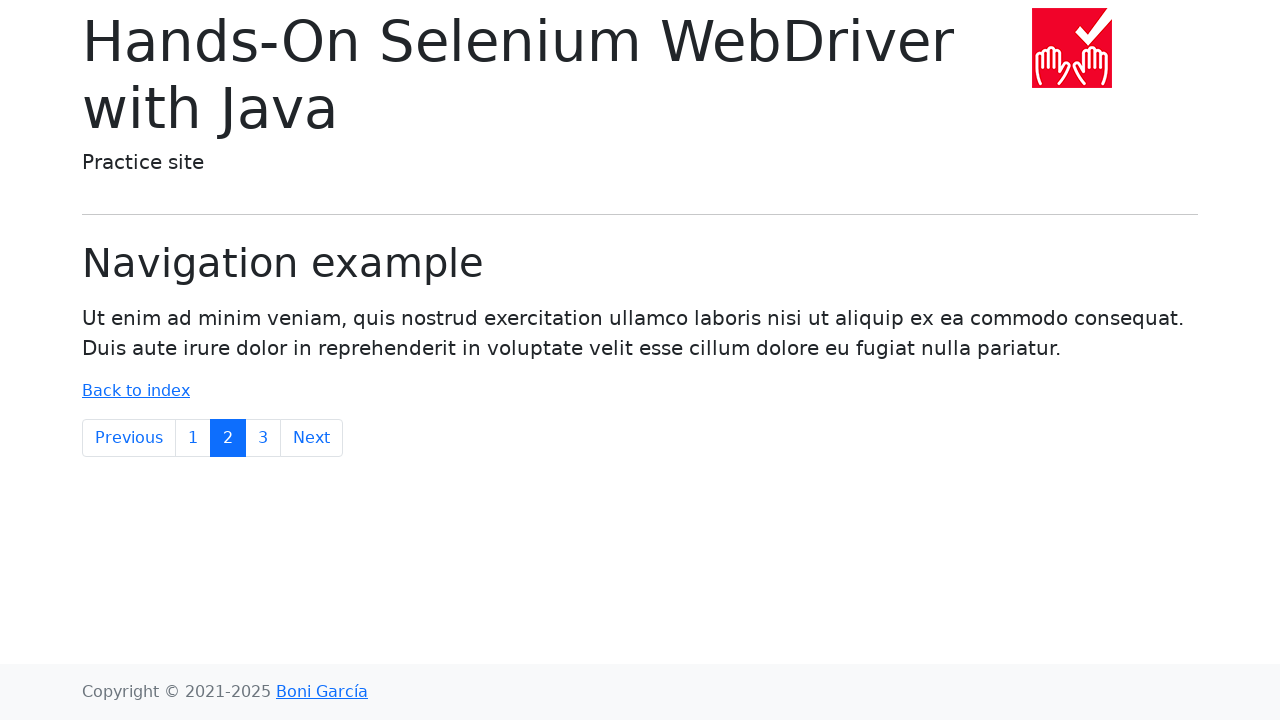

Retrieved href from Next button
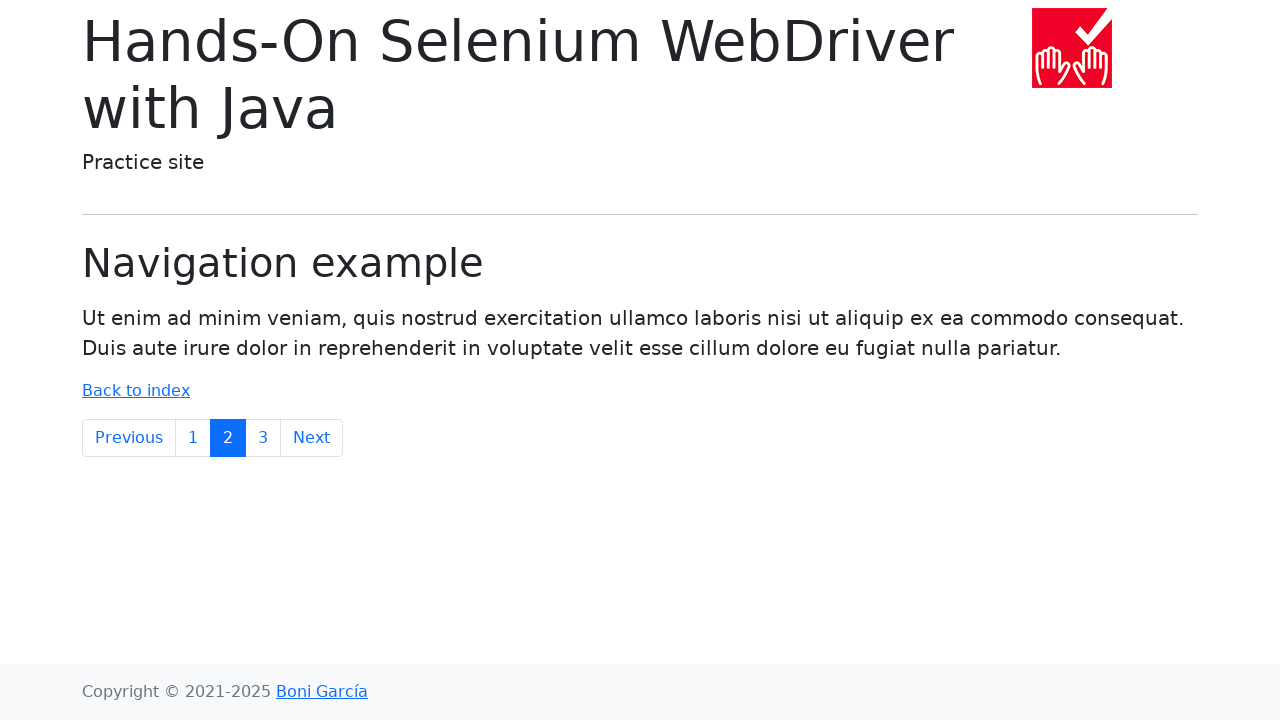

Verified Next button links to navigation3.html
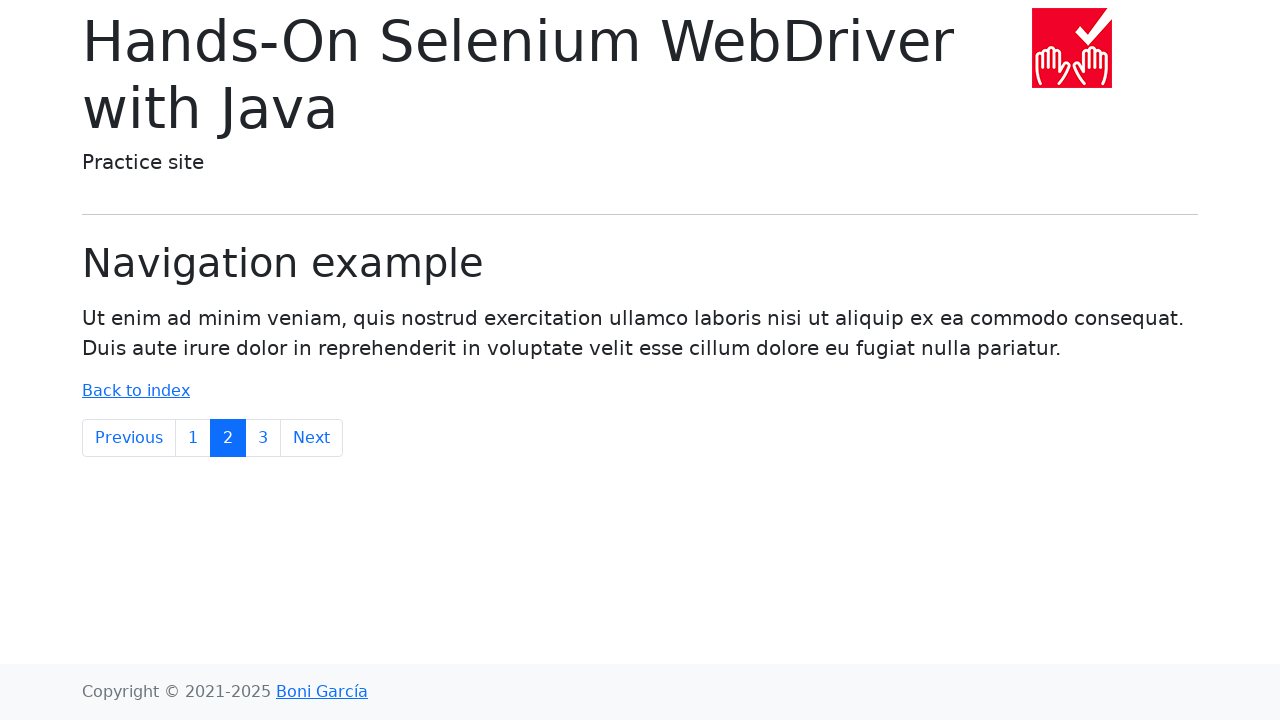

Retrieved href from Previous button
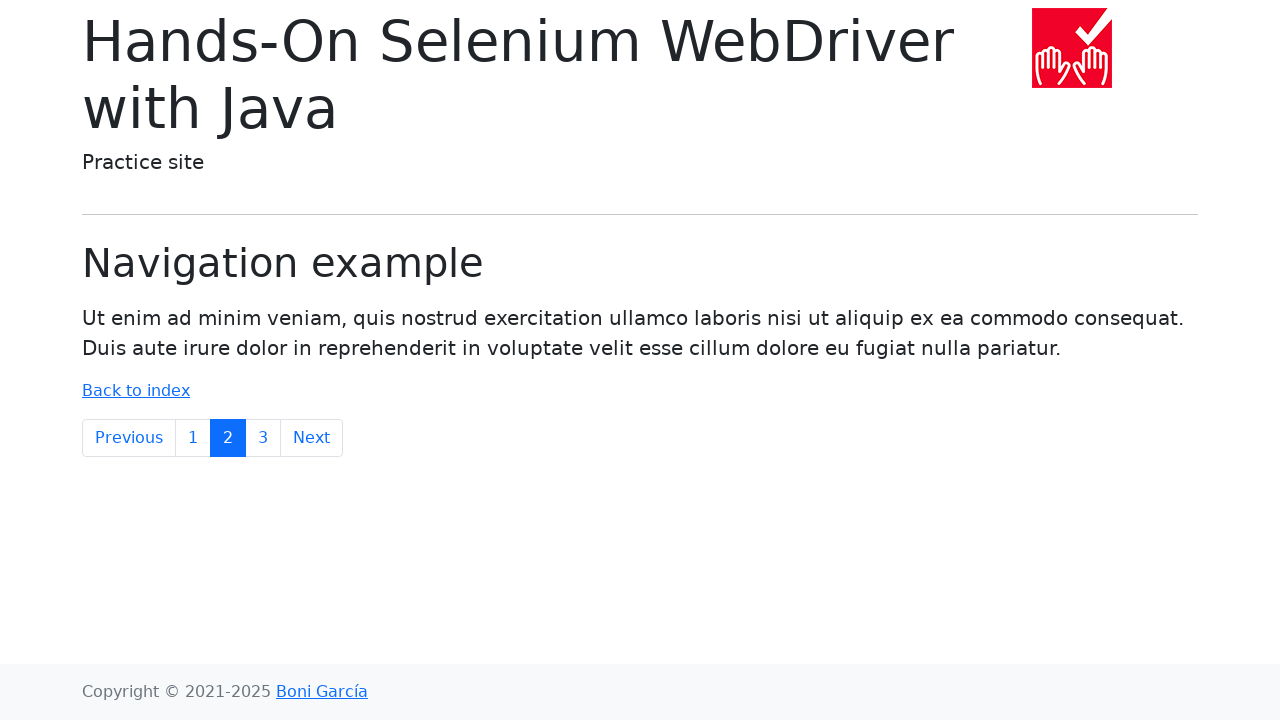

Verified Previous button links to navigation1.html
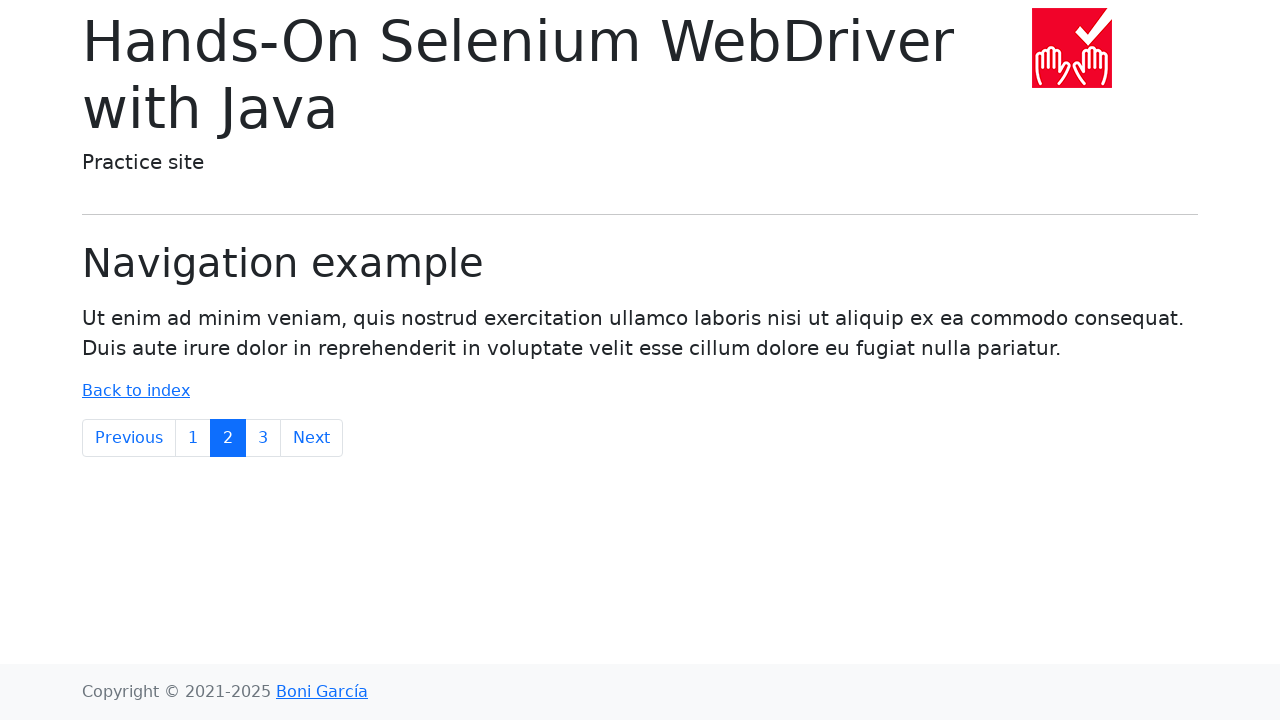

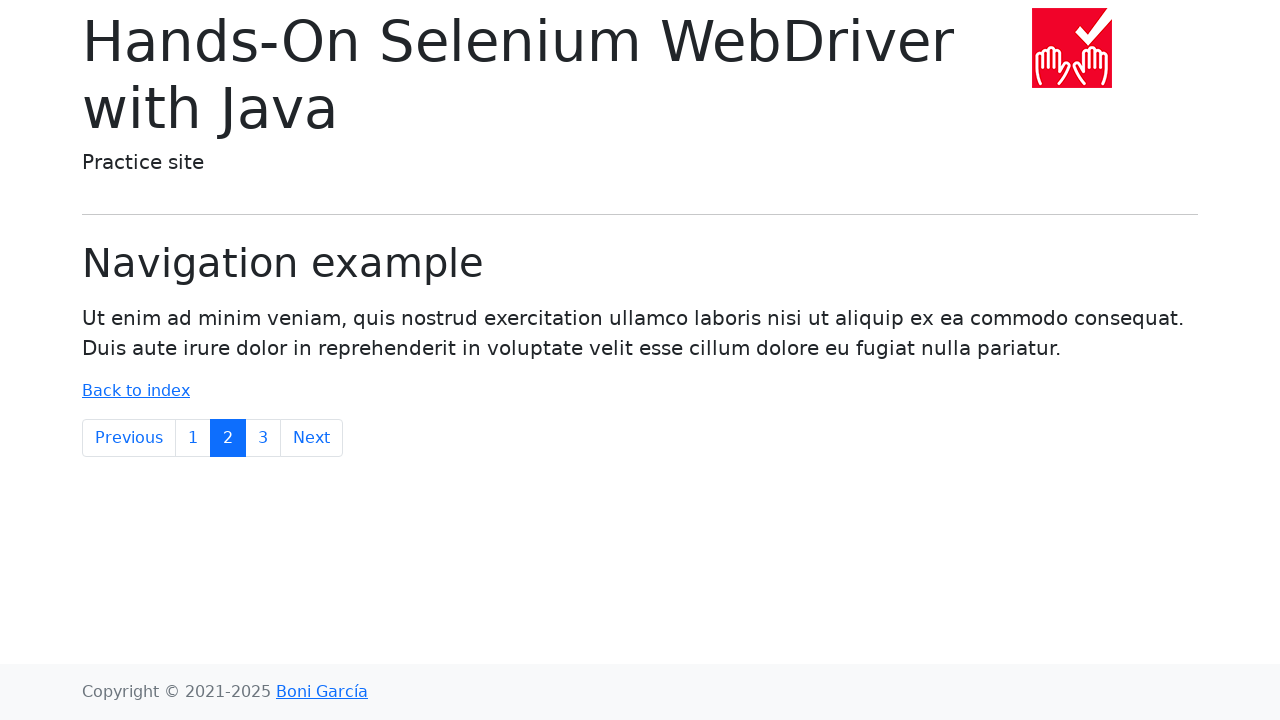